Verifies the page title and URL of the Practice Page are correct

Starting URL: https://rahulshettyacademy.com/AutomationPractice/

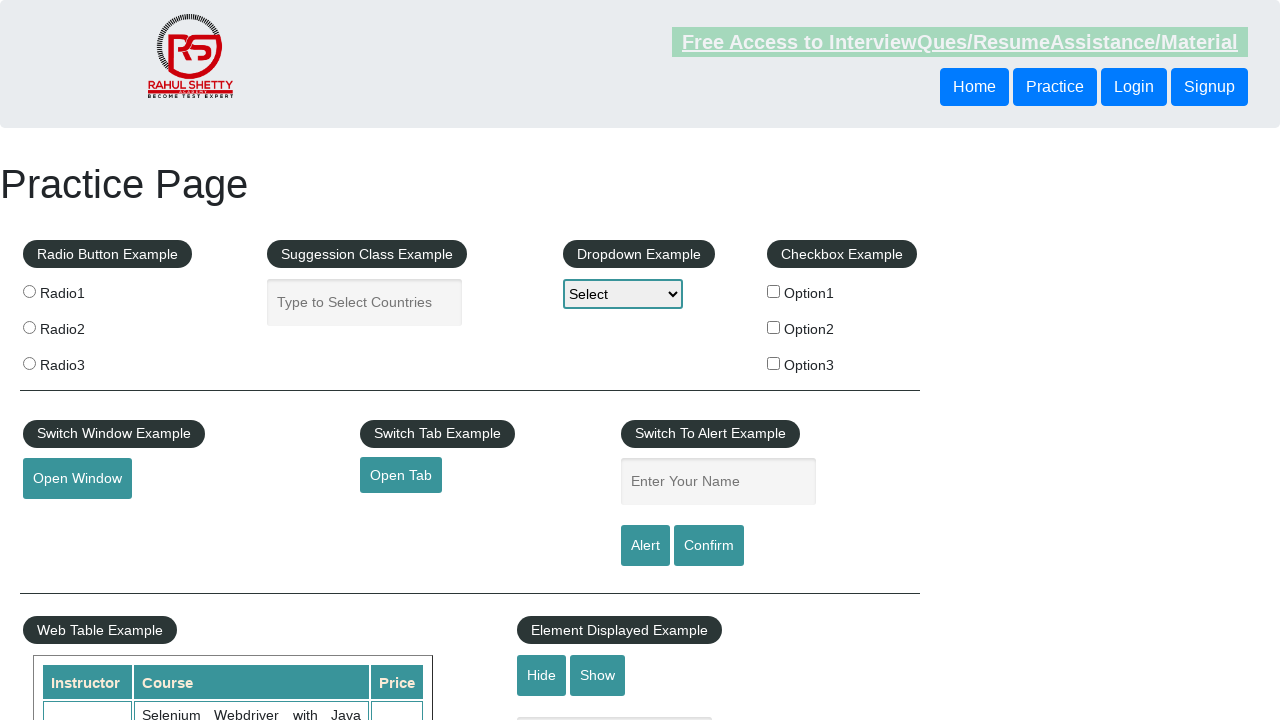

Verified page title is 'Practice Page'
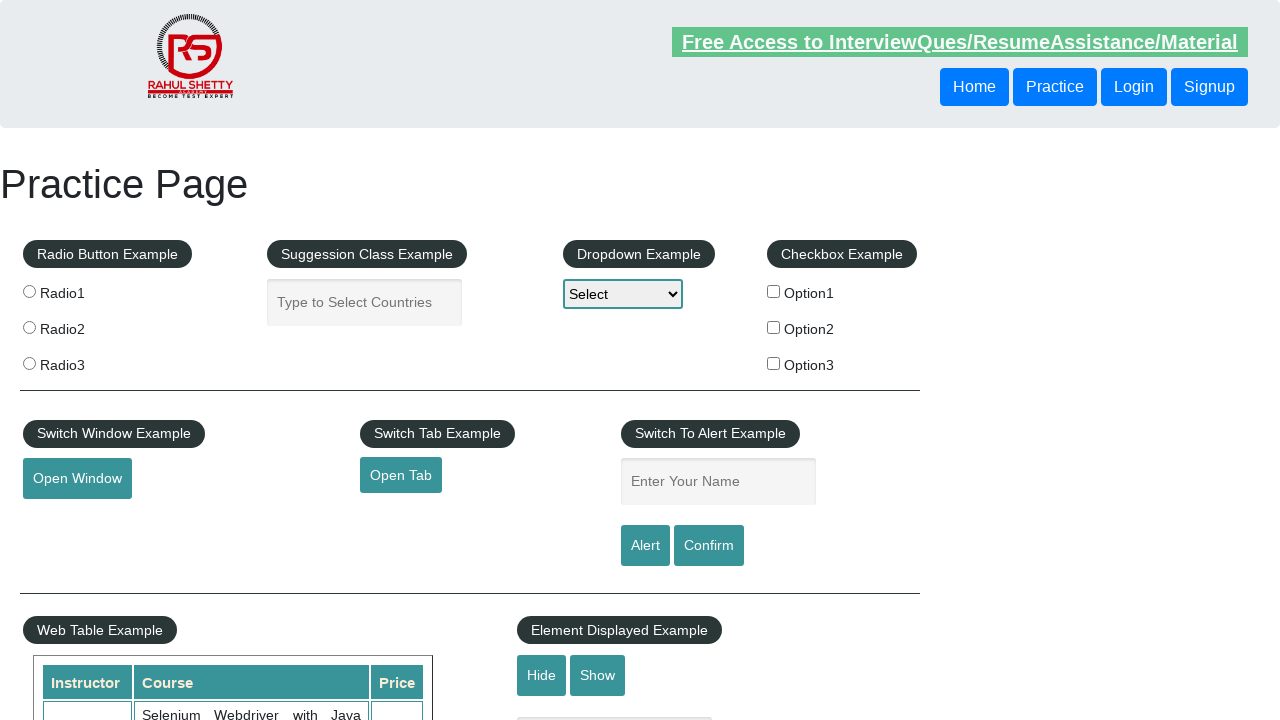

Verified current URL is 'https://rahulshettyacademy.com/AutomationPractice/'
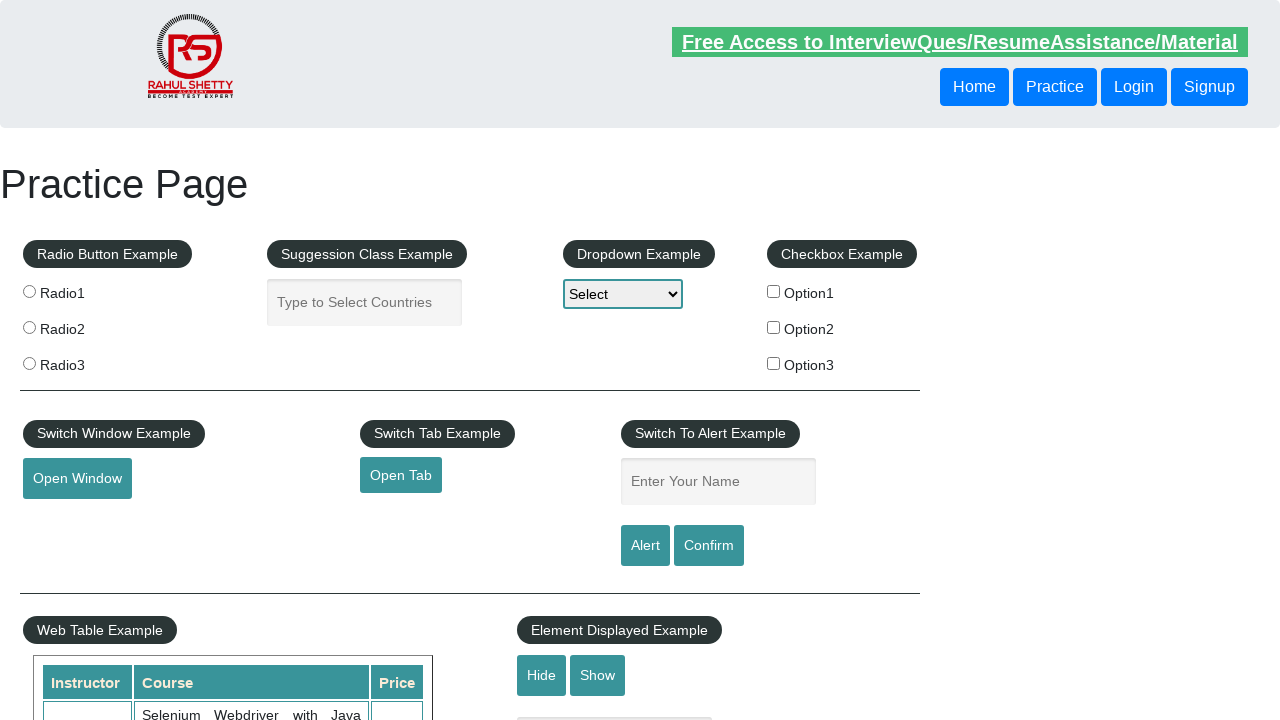

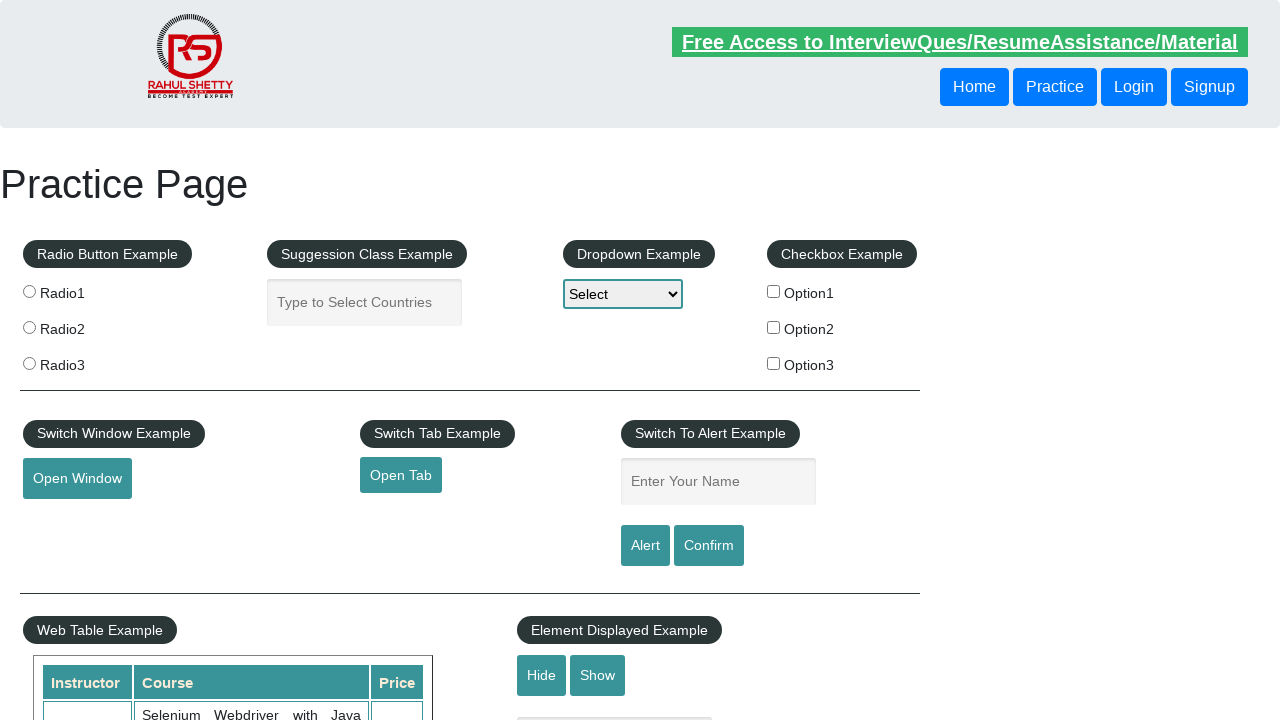